Tests opening multiple links from a footer column in new tabs and verifying each page loads by checking their titles

Starting URL: https://rahulshettyacademy.com/AutomationPractice/

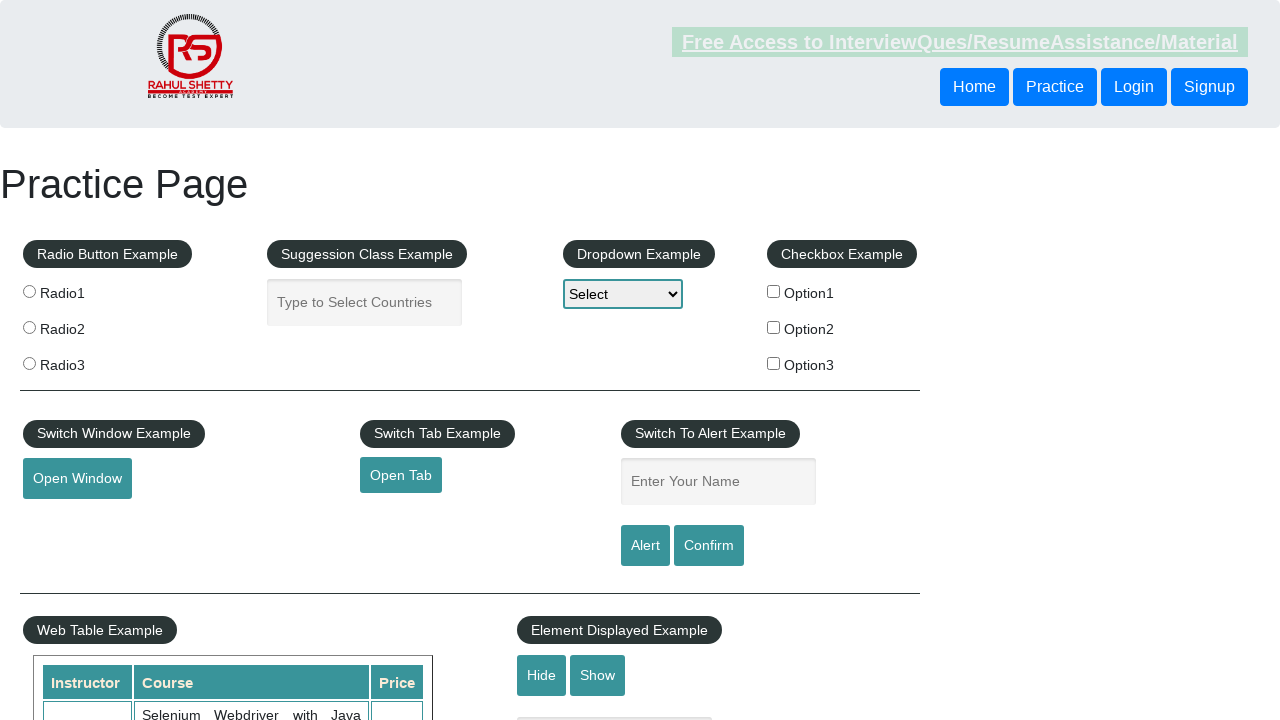

Counted all links on page: 27 total
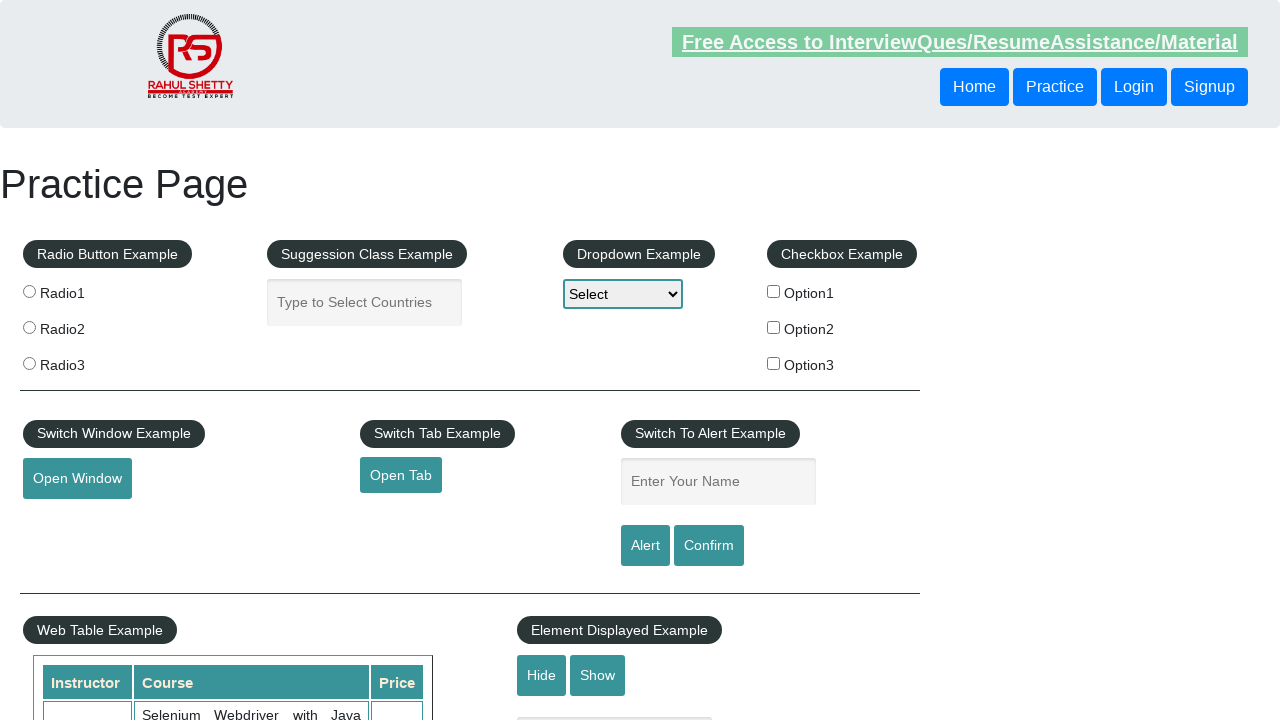

Counted footer links: 20 total
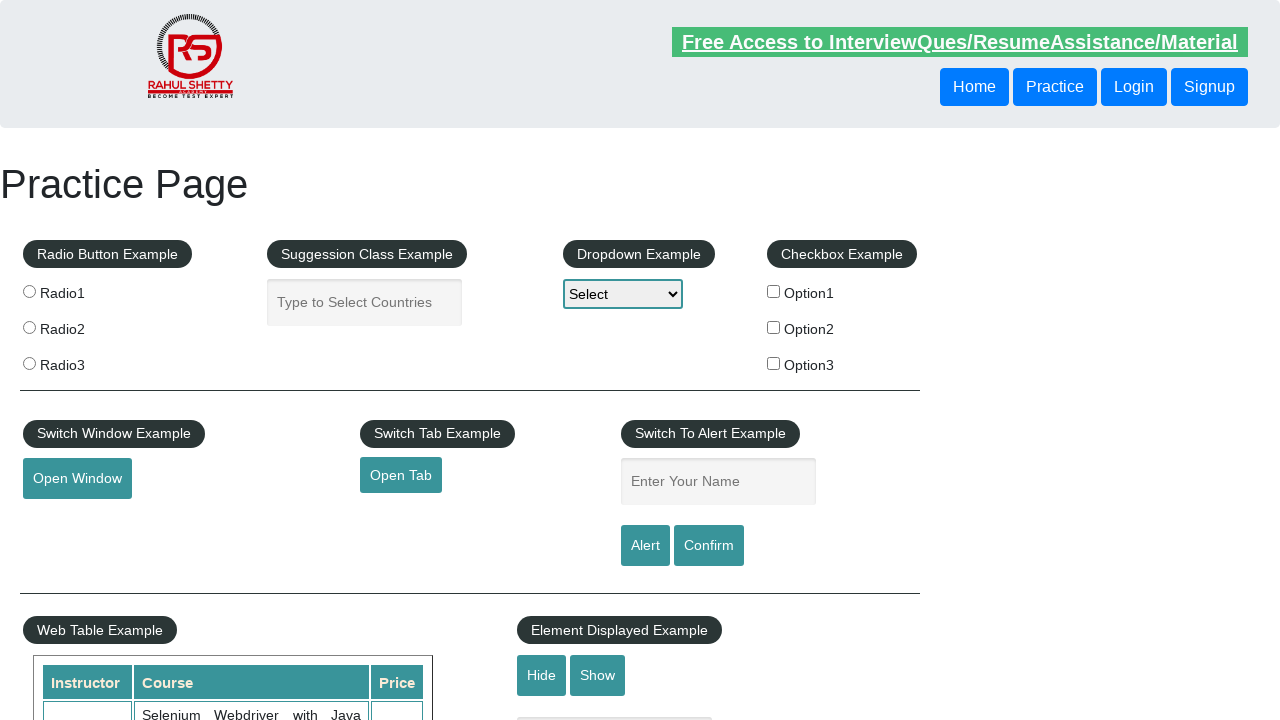

Counted links in first footer column: 5 total
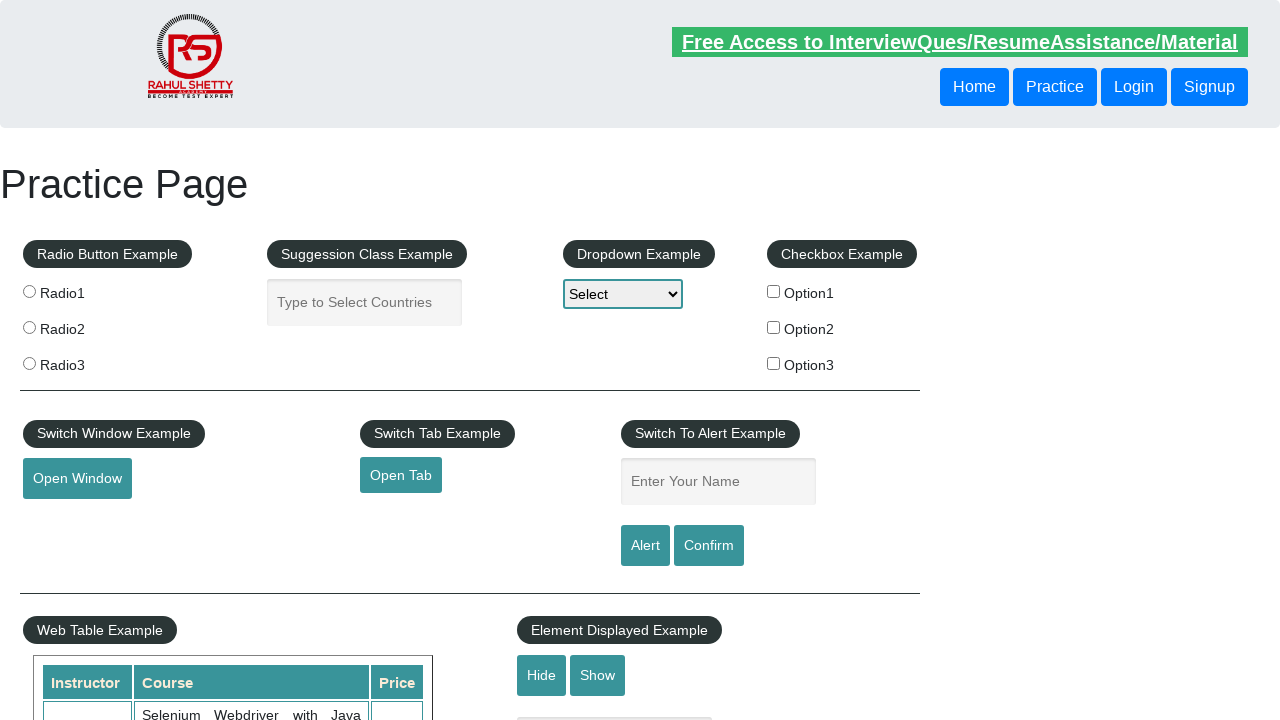

Opened footer column link 1 in new tab using Ctrl+Click at (68, 520) on #gf-BIG table tbody tr td:nth-child(1) ul a >> nth=1
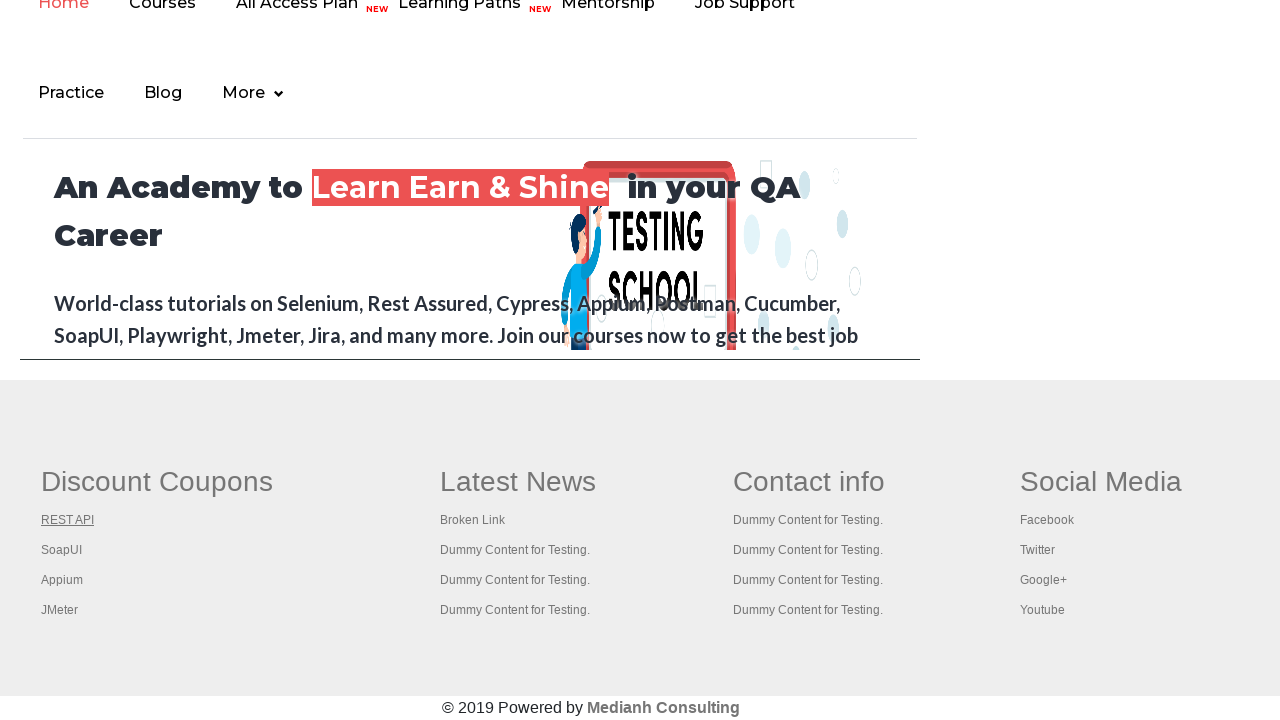

Waited 1 second for new tab to open
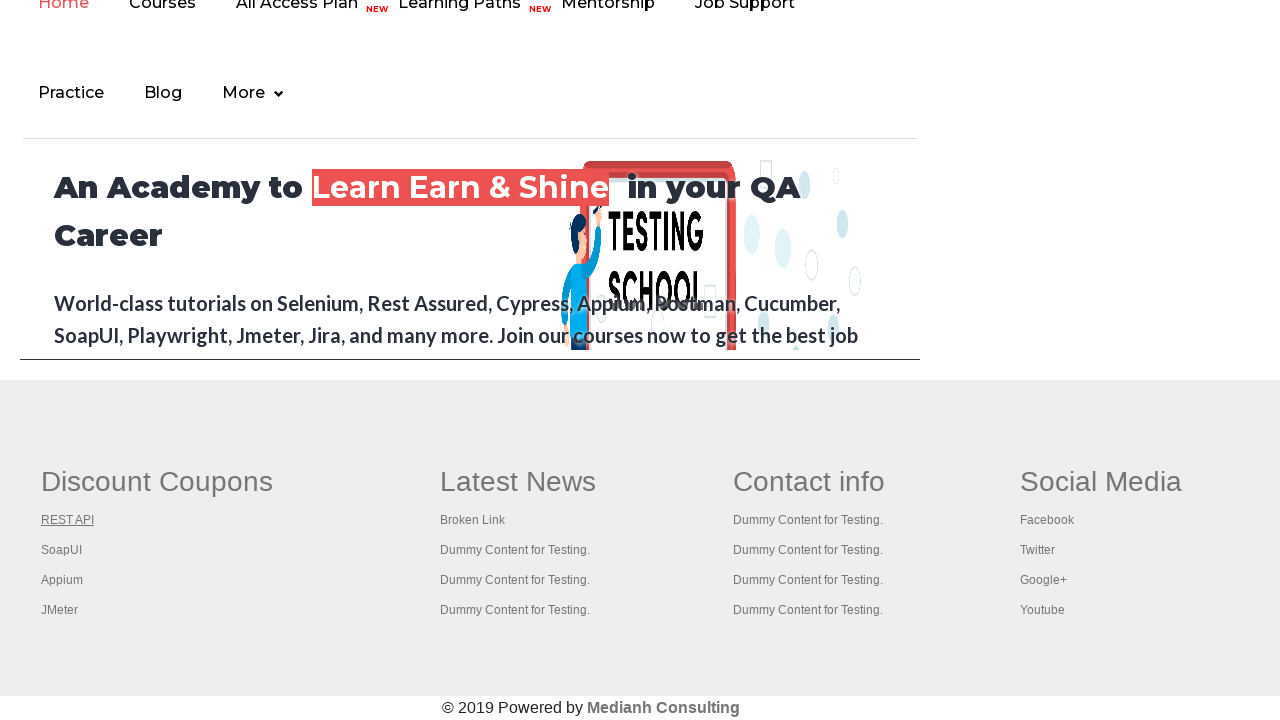

Opened footer column link 2 in new tab using Ctrl+Click at (62, 550) on #gf-BIG table tbody tr td:nth-child(1) ul a >> nth=2
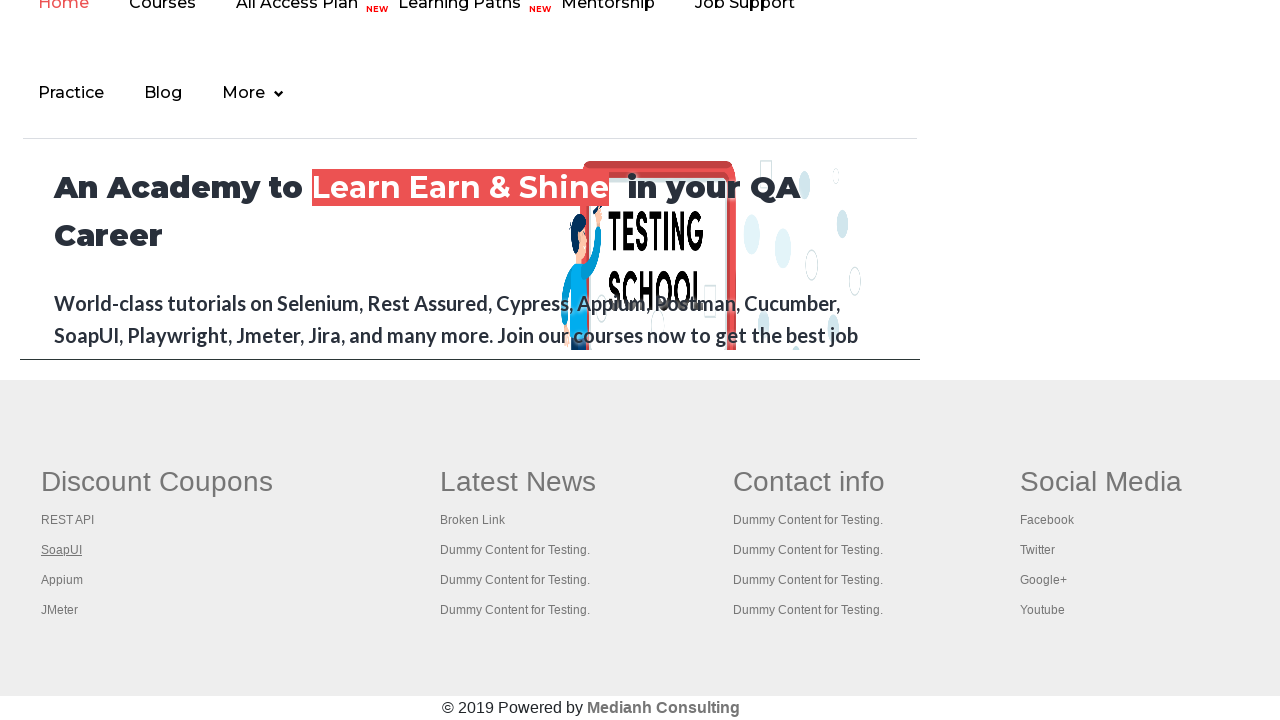

Waited 1 second for new tab to open
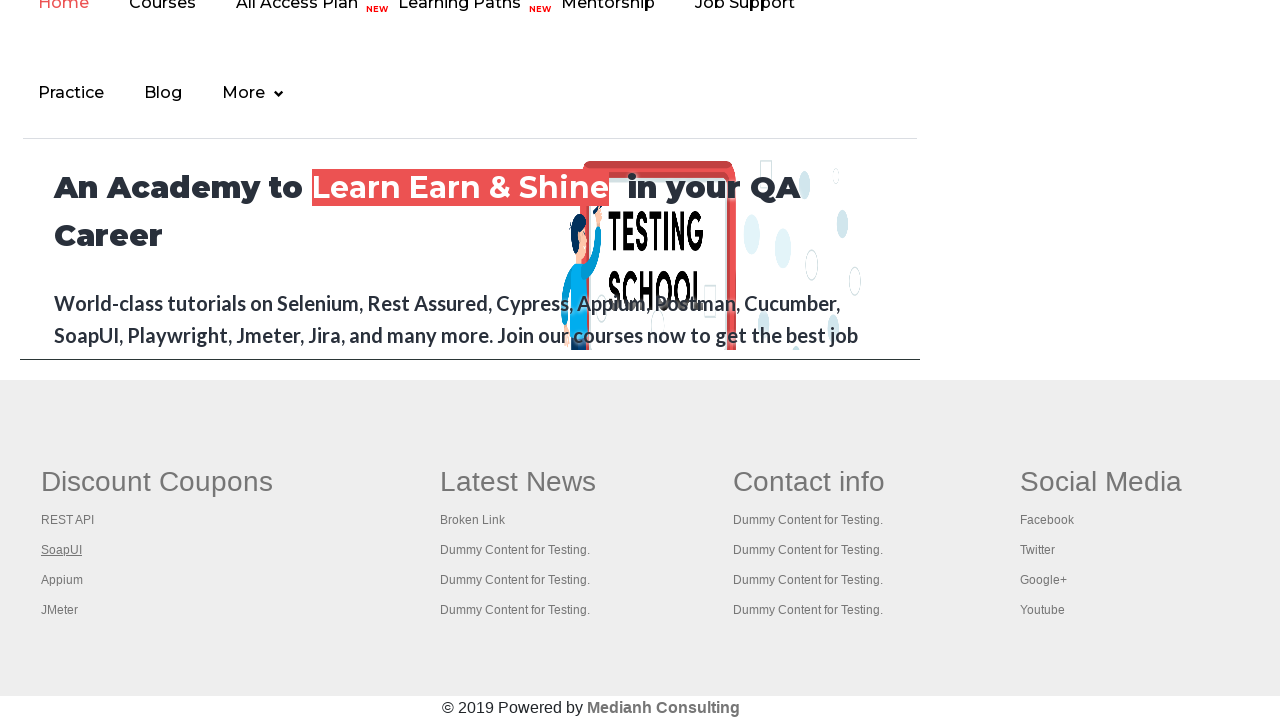

Opened footer column link 3 in new tab using Ctrl+Click at (62, 580) on #gf-BIG table tbody tr td:nth-child(1) ul a >> nth=3
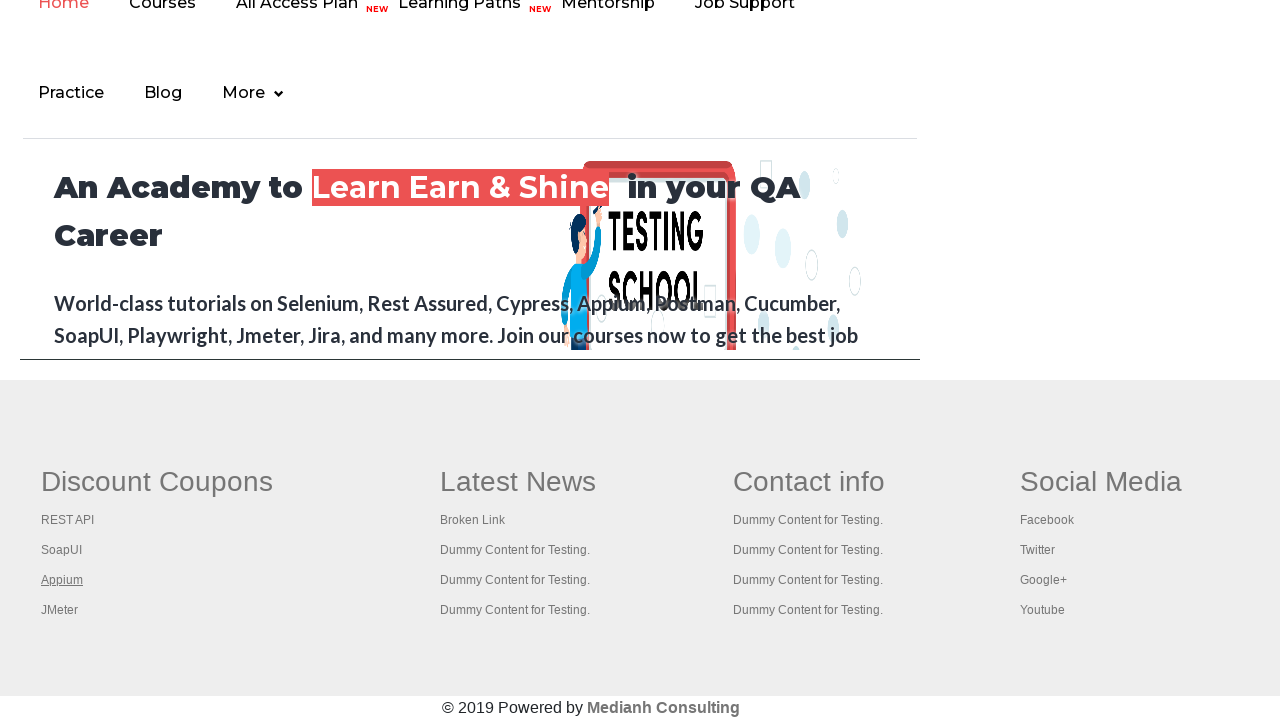

Waited 1 second for new tab to open
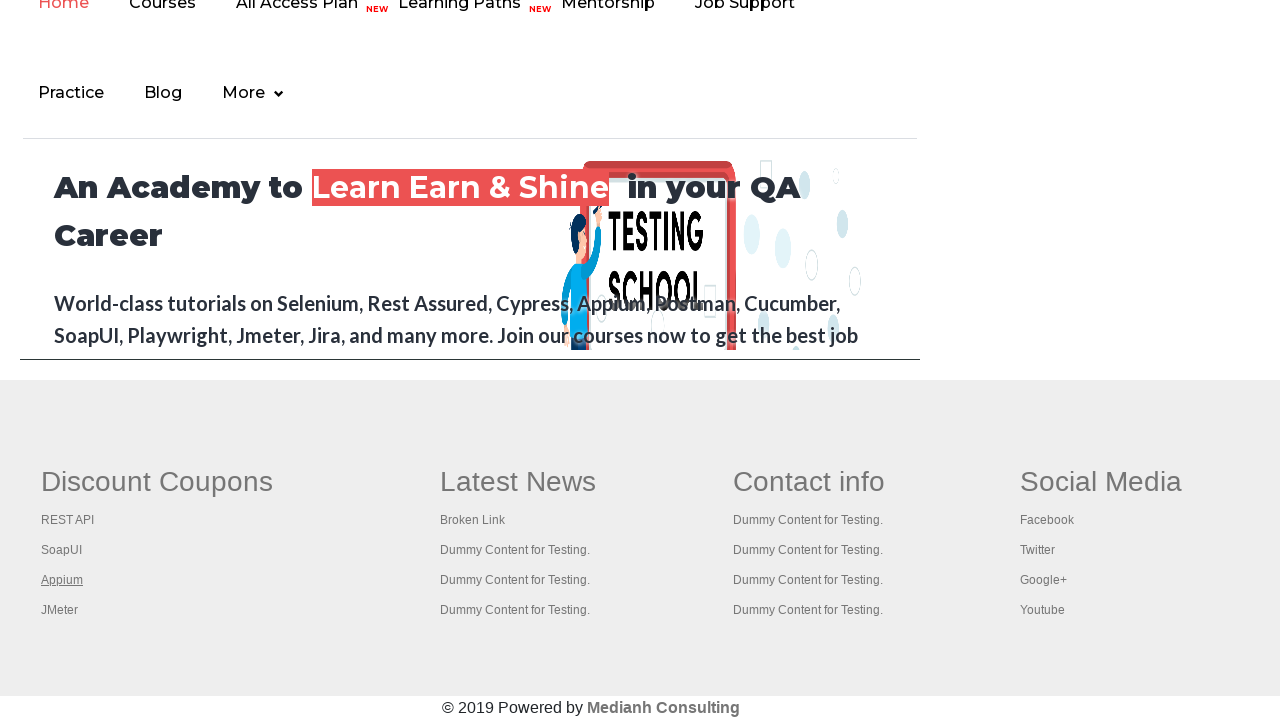

Opened footer column link 4 in new tab using Ctrl+Click at (60, 610) on #gf-BIG table tbody tr td:nth-child(1) ul a >> nth=4
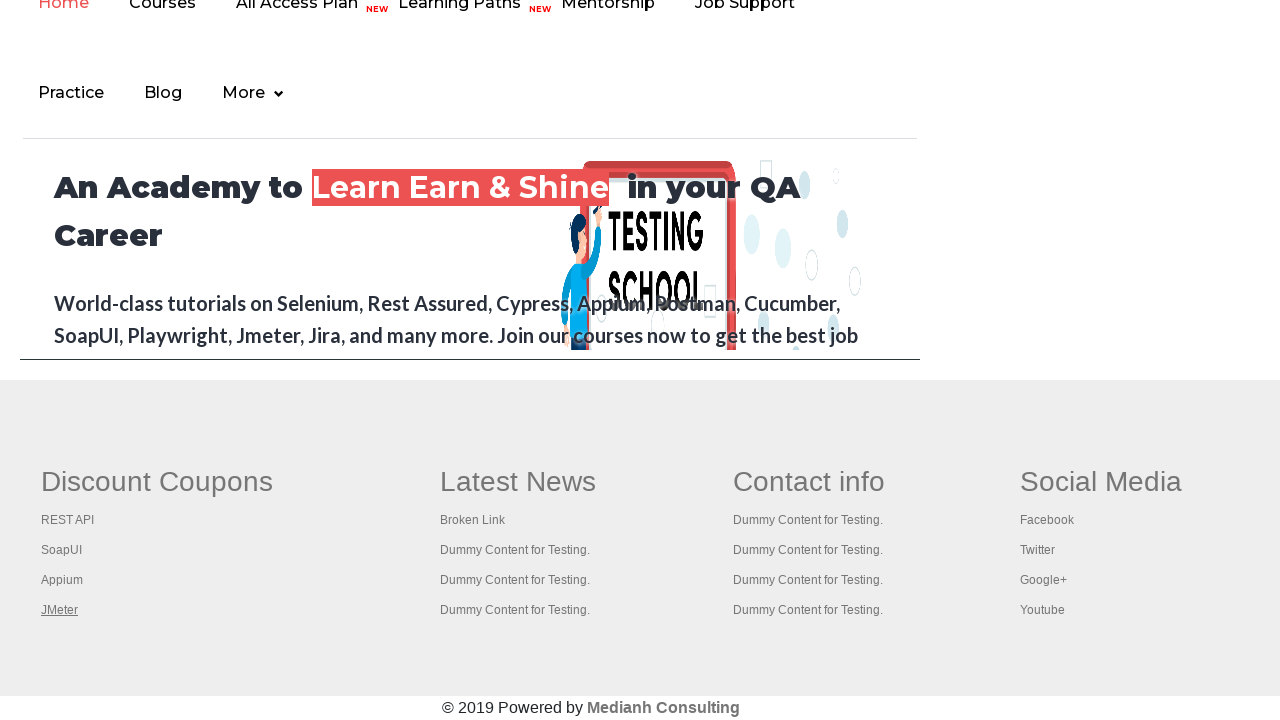

Waited 1 second for new tab to open
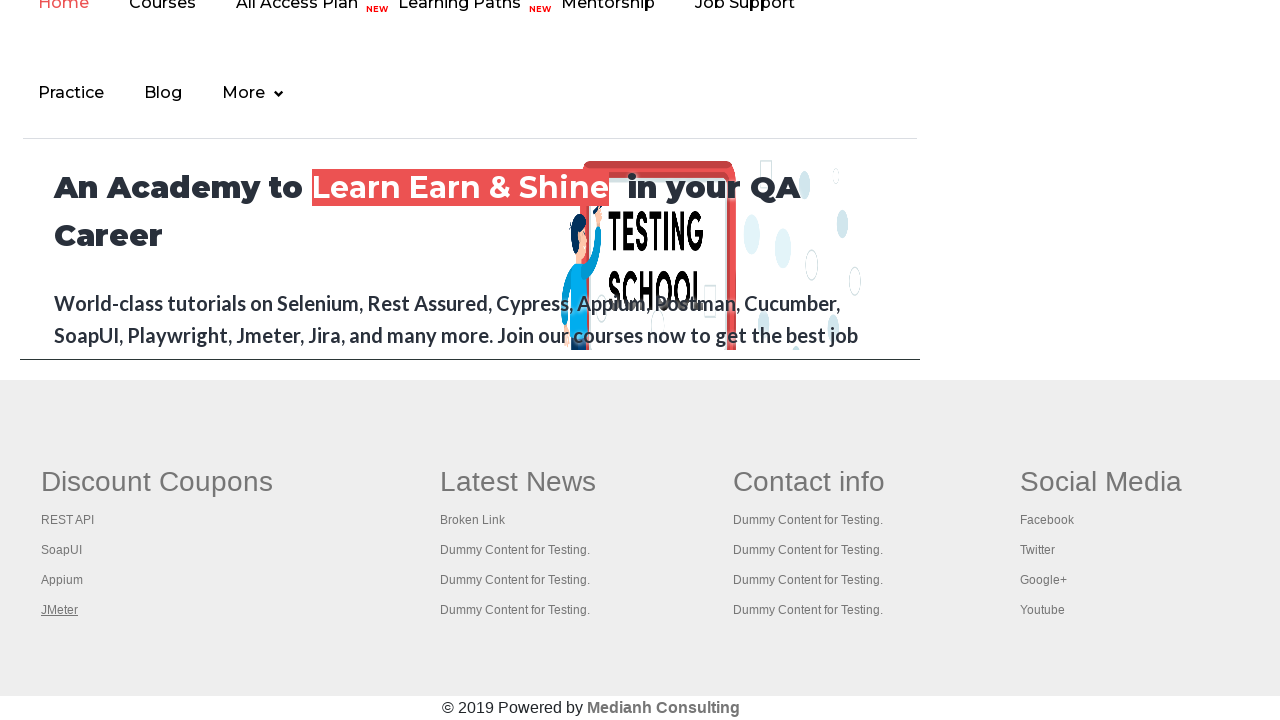

Switched to tab 0: Practice Page
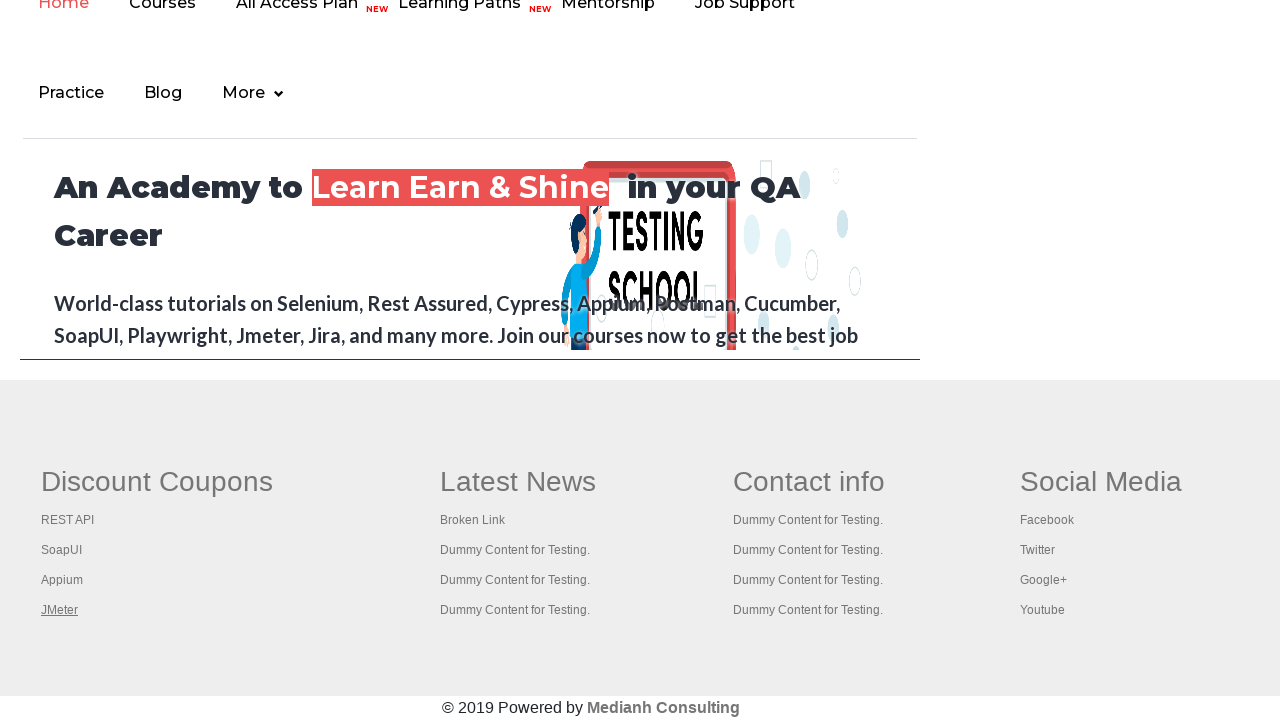

Switched to tab 1: REST API Tutorial
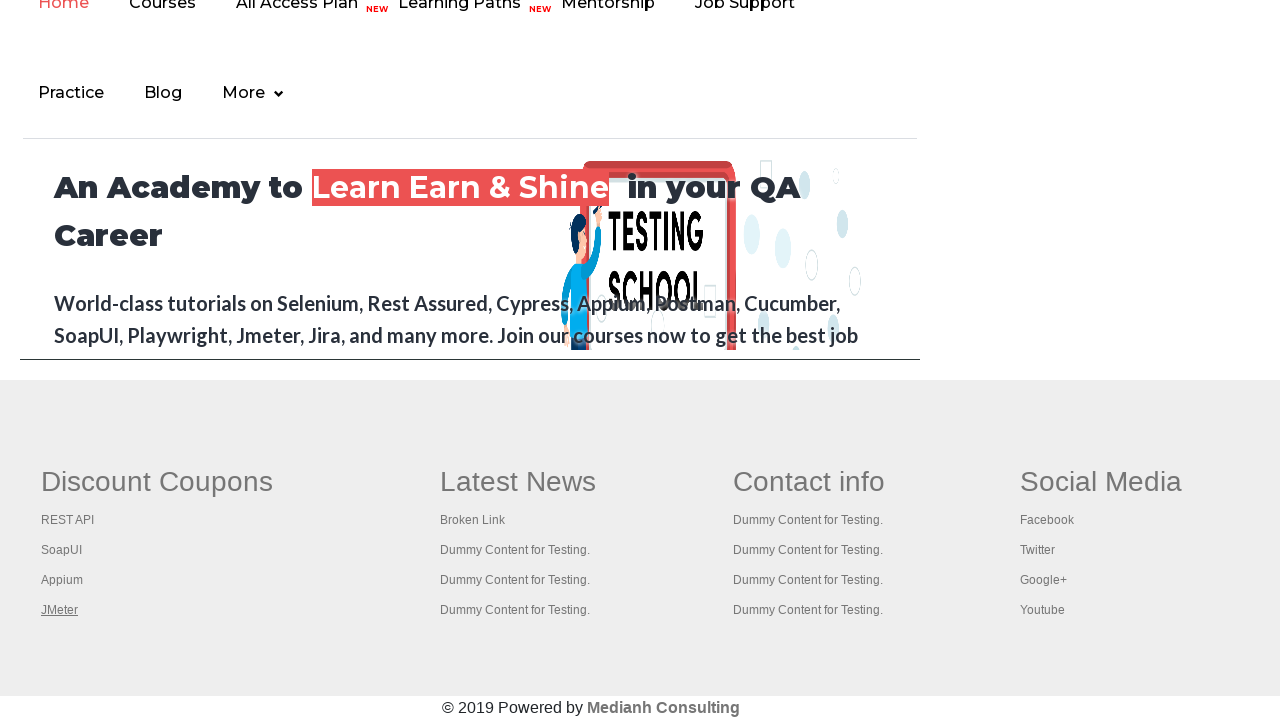

Switched to tab 2: The World’s Most Popular API Testing Tool | SoapUI
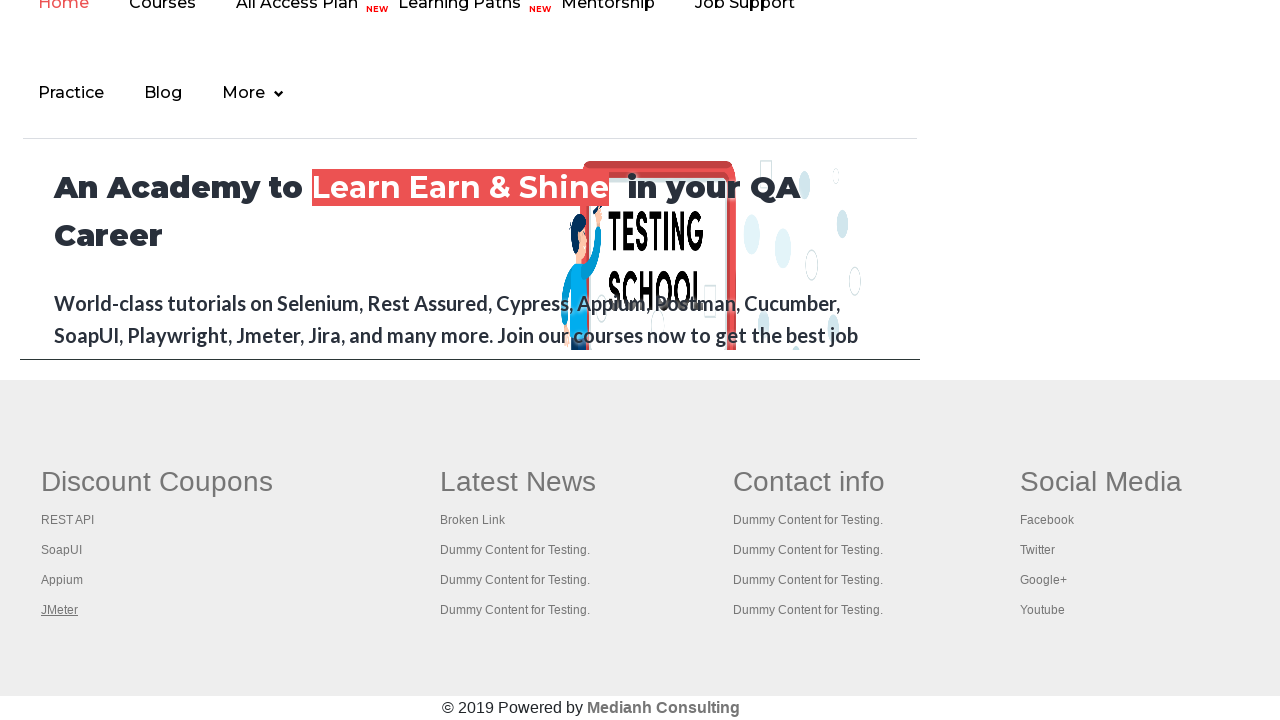

Switched to tab 3: Appium tutorial for Mobile Apps testing | RahulShetty Academy | Rahul
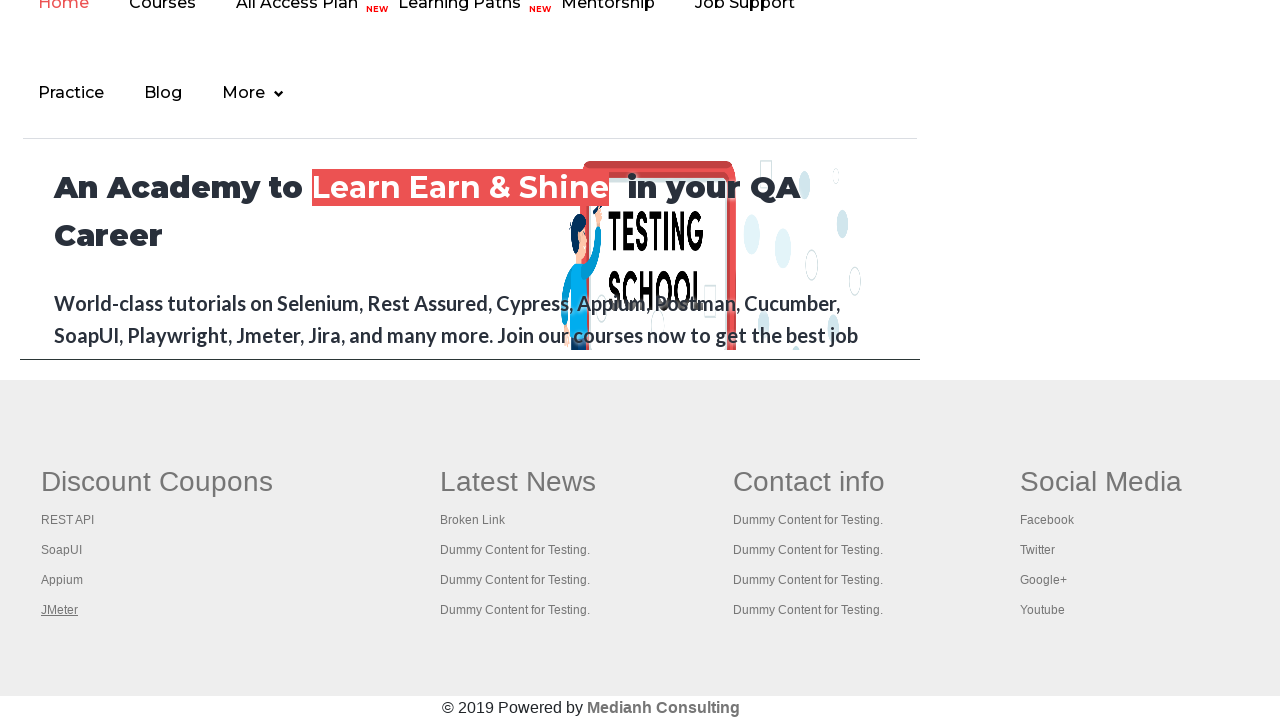

Switched to tab 4: Apache JMeter - Apache JMeter™
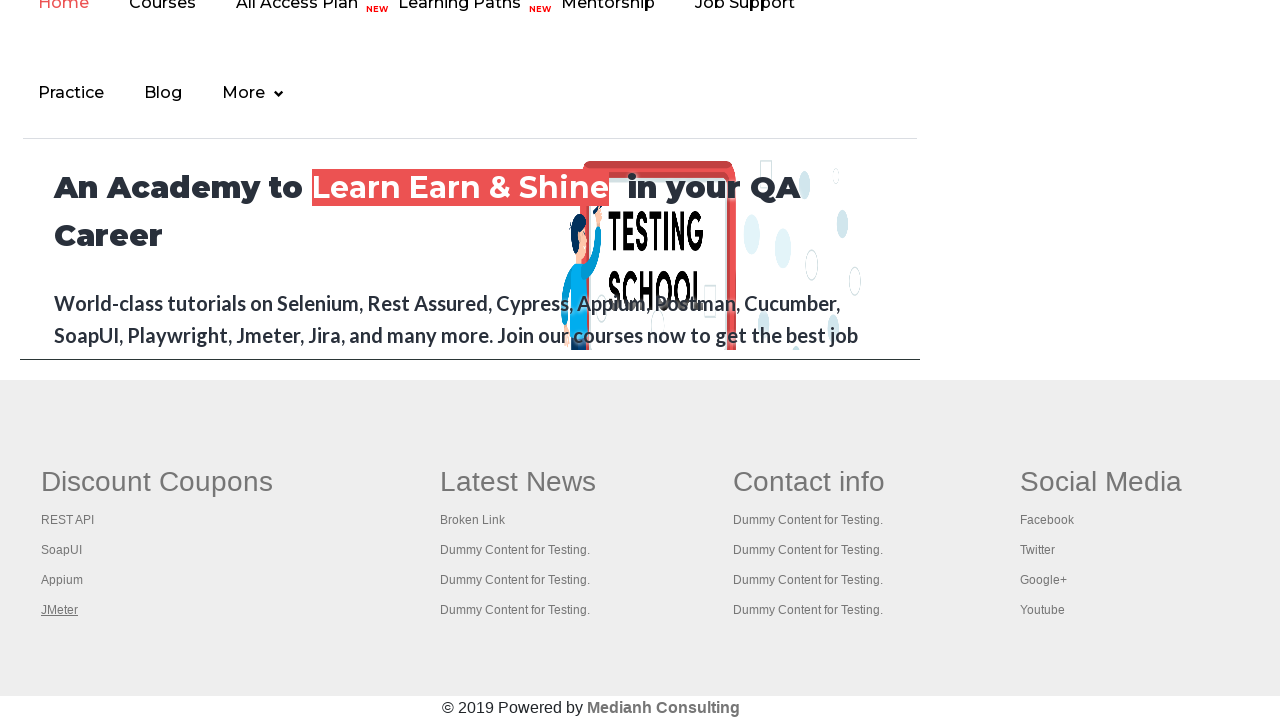

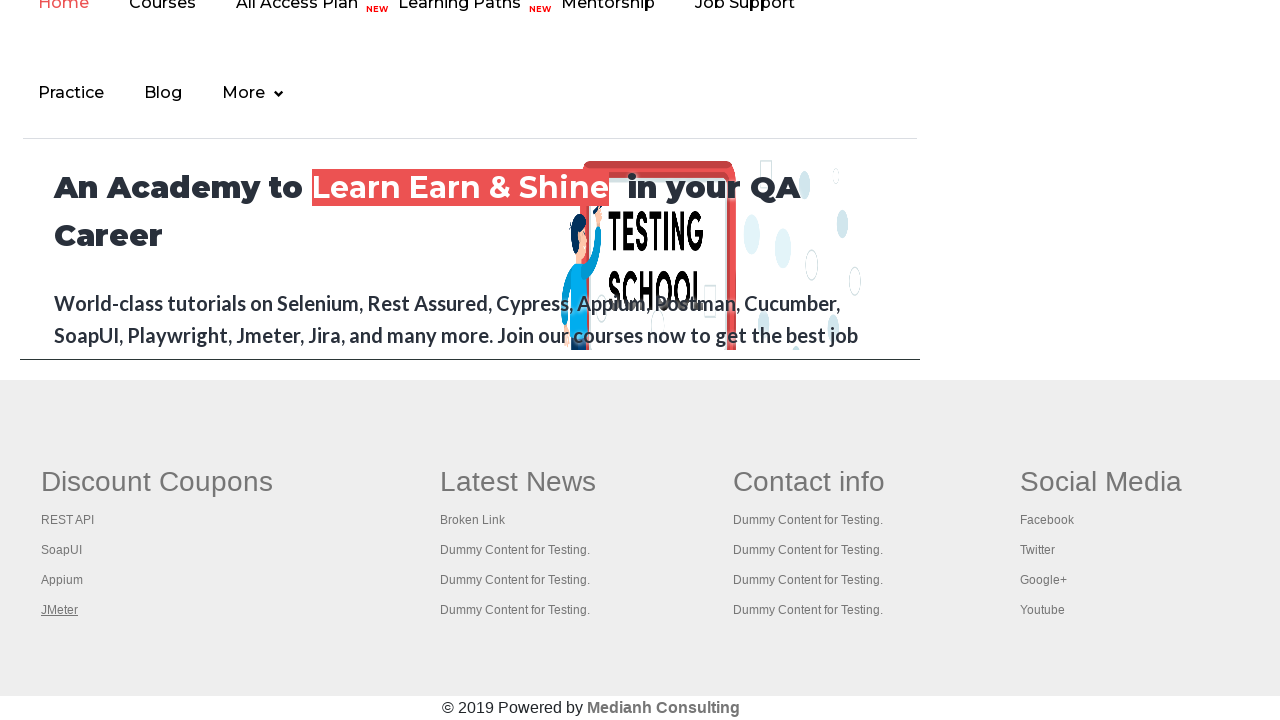